Tests drag and drop functionality on the jQuery UI droppable demo page by switching to the demo iframe and dragging an element onto a drop target

Starting URL: https://jqueryui.com/droppable

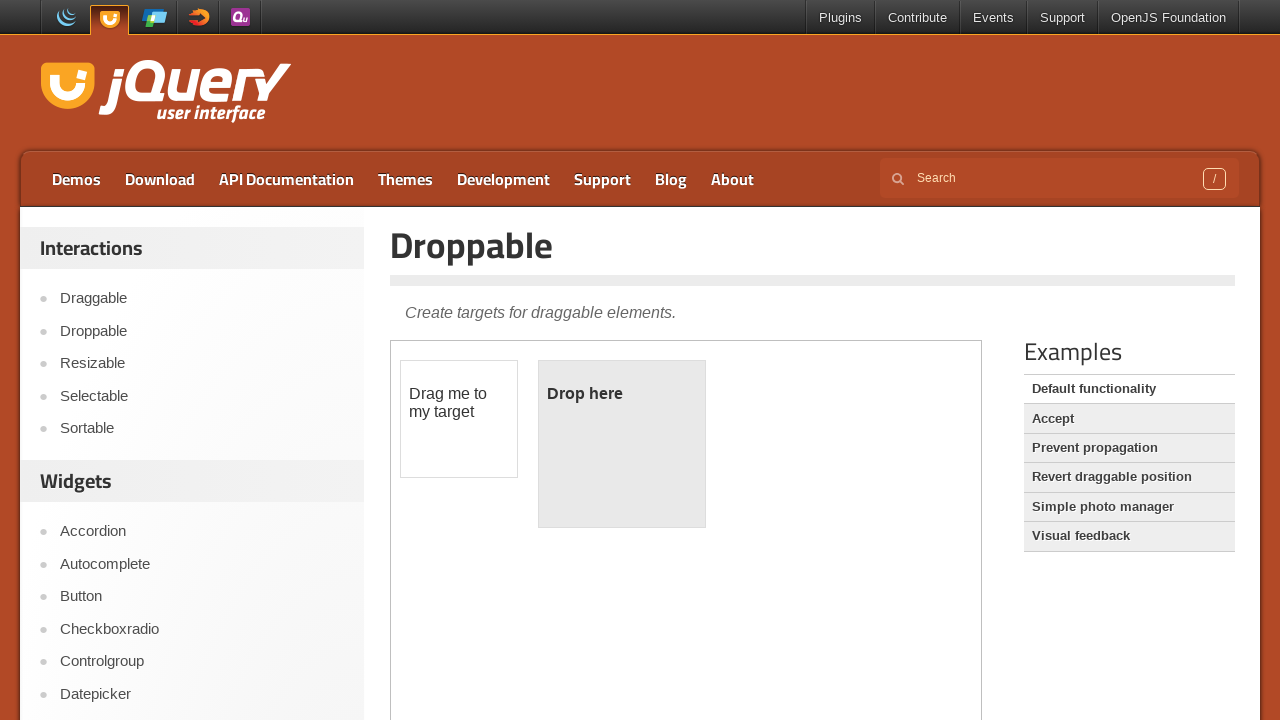

Navigated to jQuery UI droppable demo page
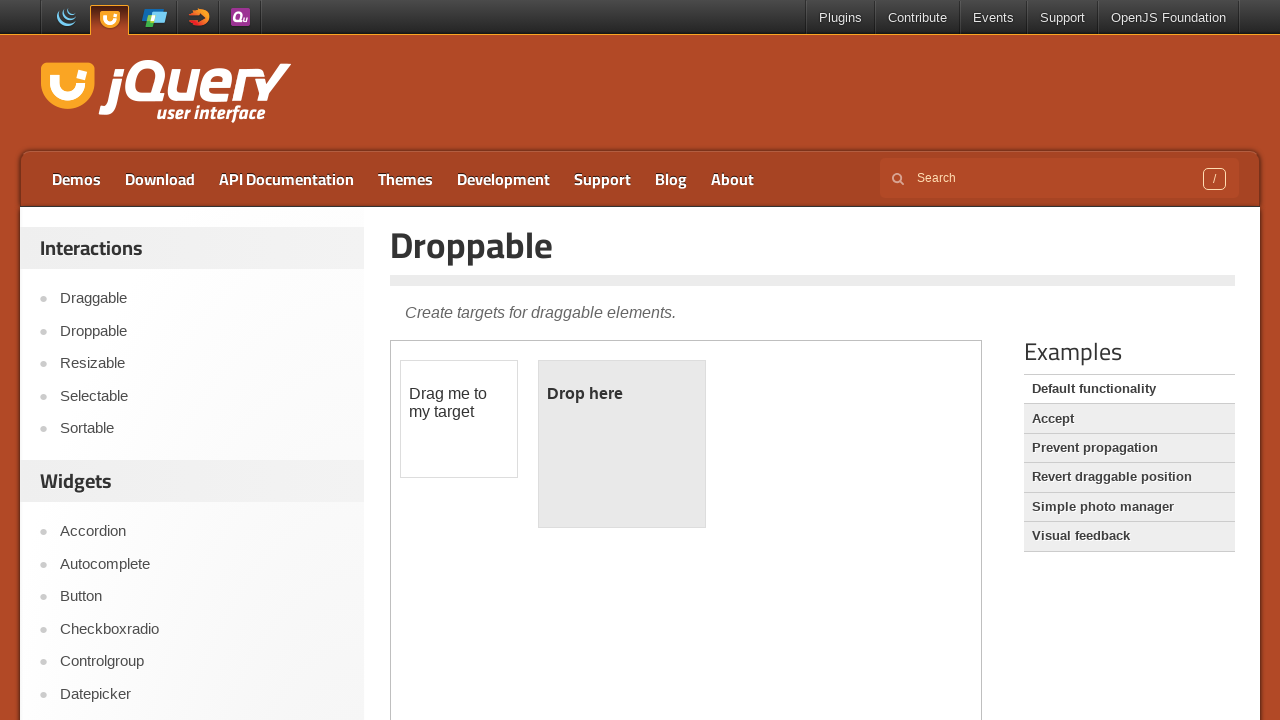

Located the demo iframe
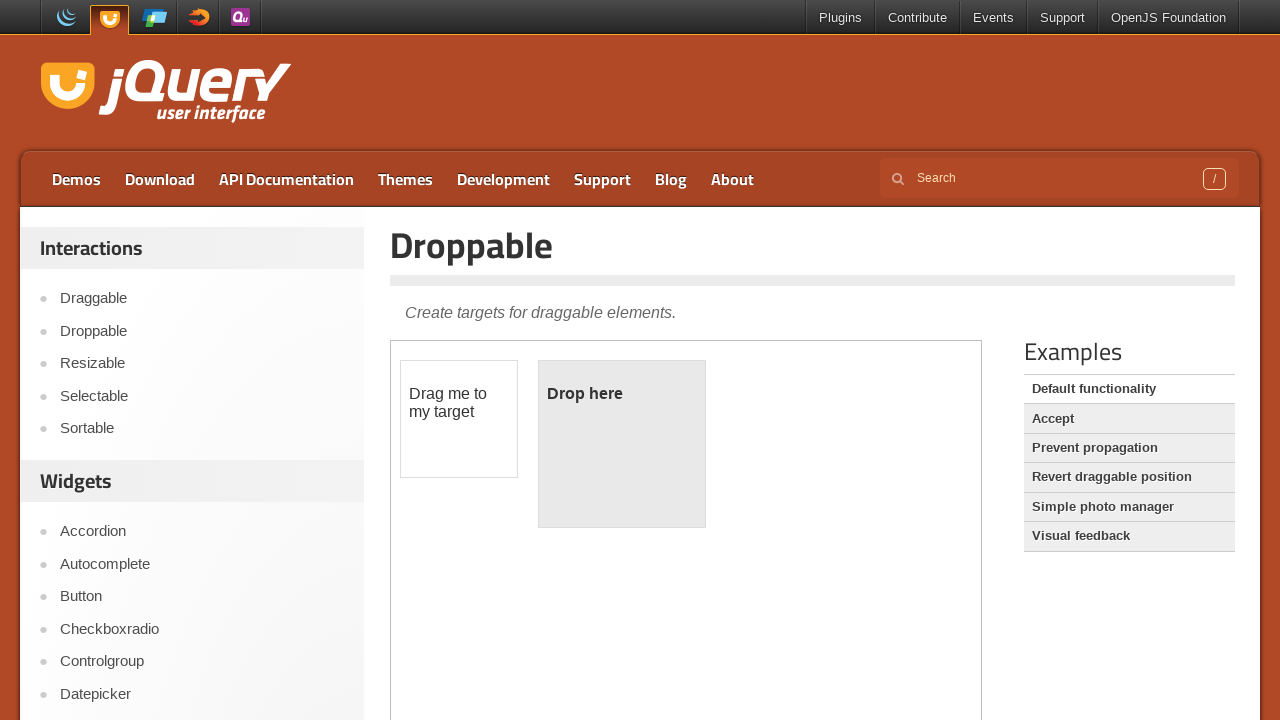

Located the draggable element (#draggable) in the iframe
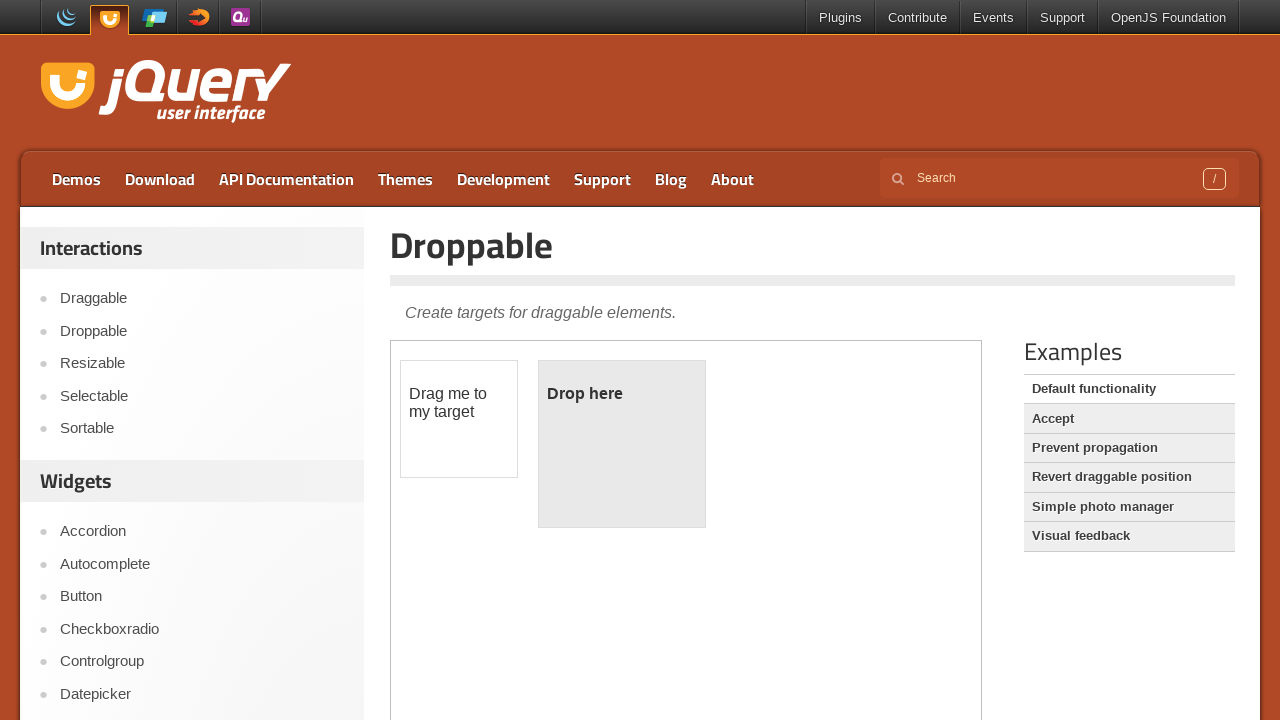

Located the drop target element (#droppable) in the iframe
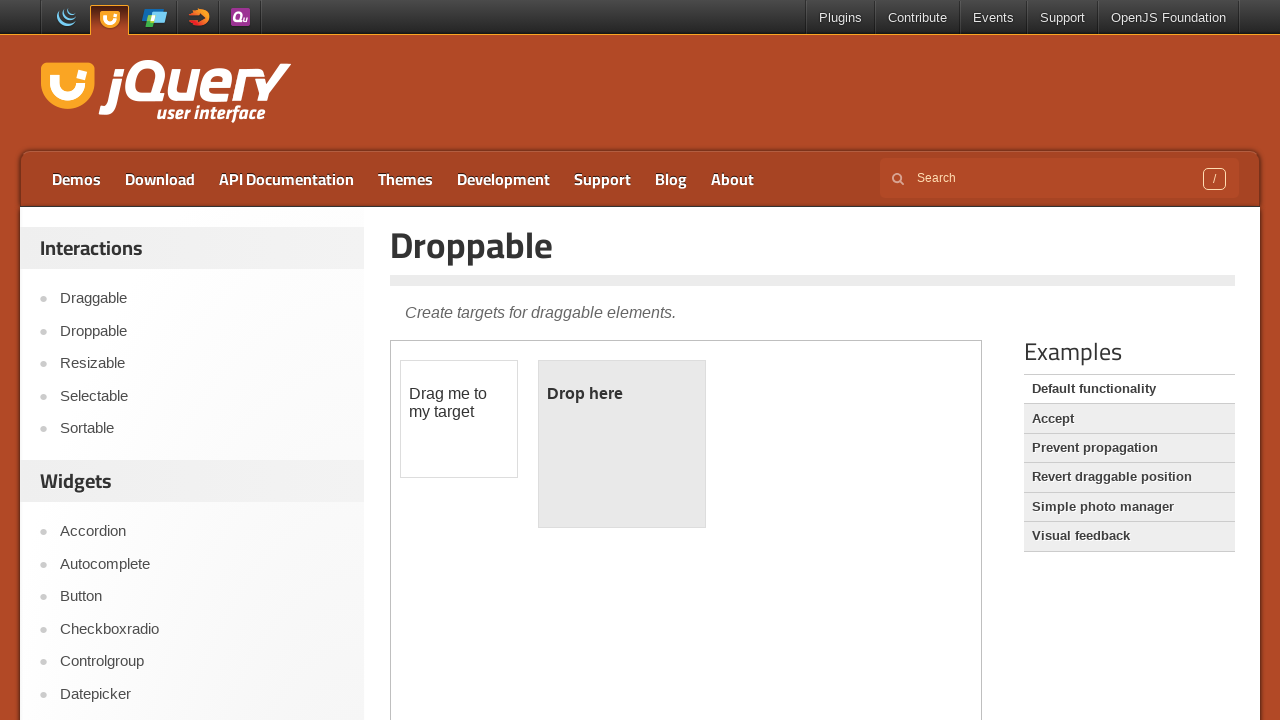

Dragged the draggable element onto the drop target at (622, 444)
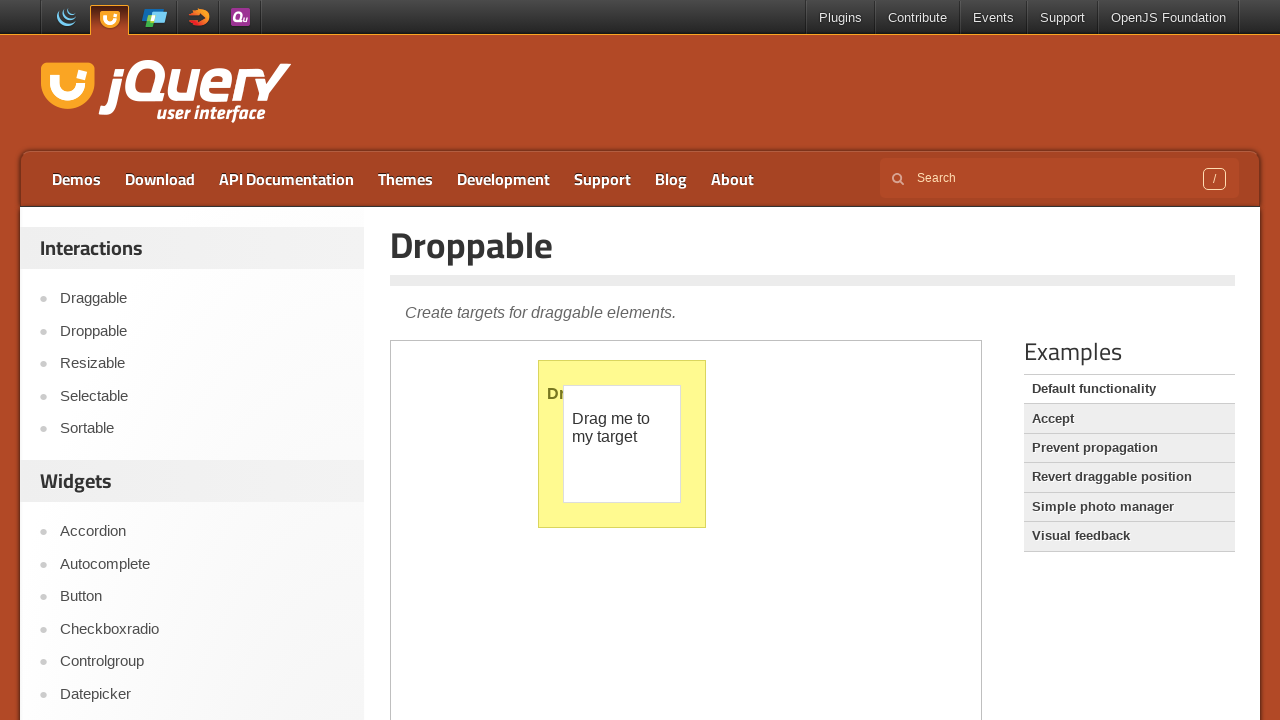

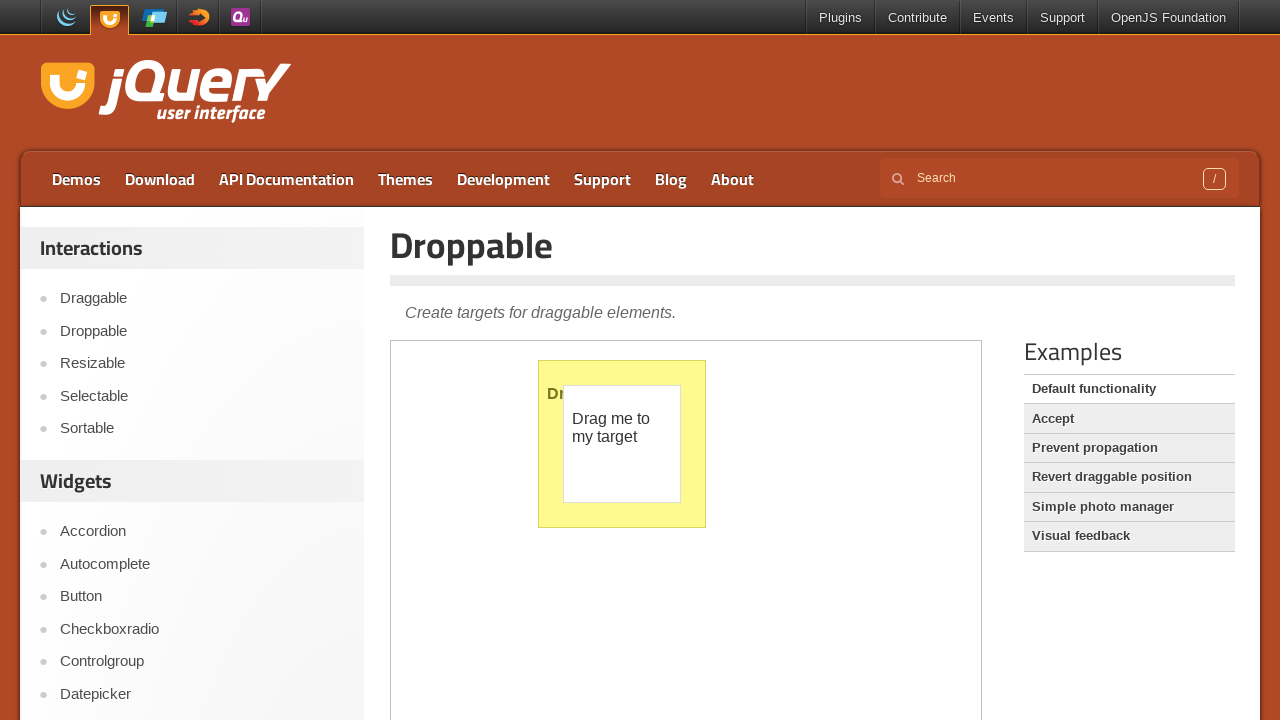